Tests triggering a confirm alert dialog and dismissing it

Starting URL: https://rahulshettyacademy.com/AutomationPractice/

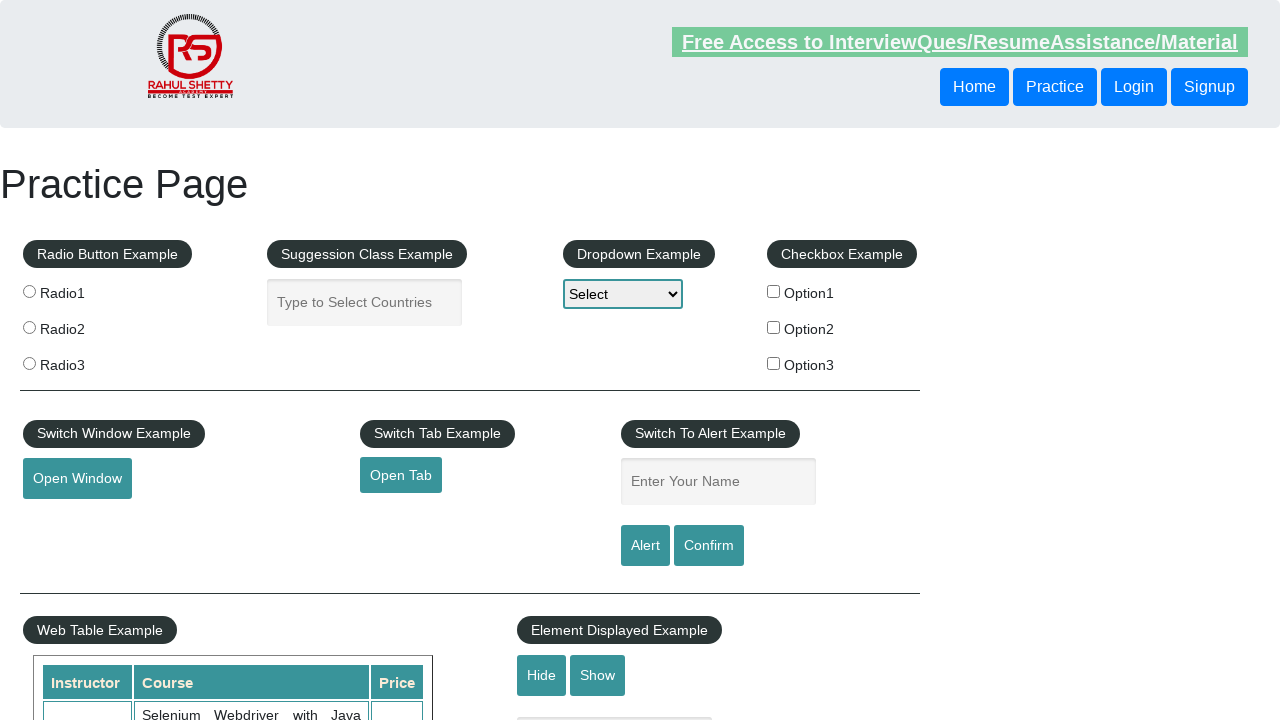

Set up dialog handler to dismiss confirm alerts
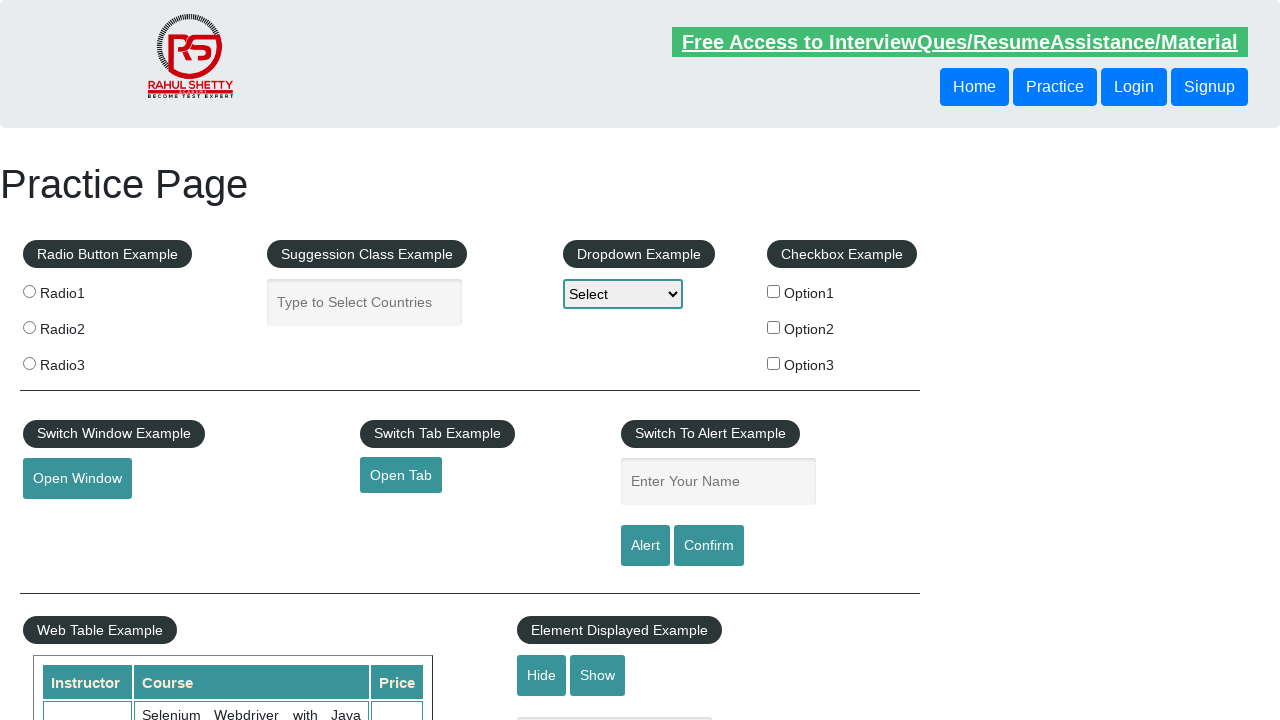

Clicked confirm button to trigger alert dialog at (709, 546) on #confirmbtn
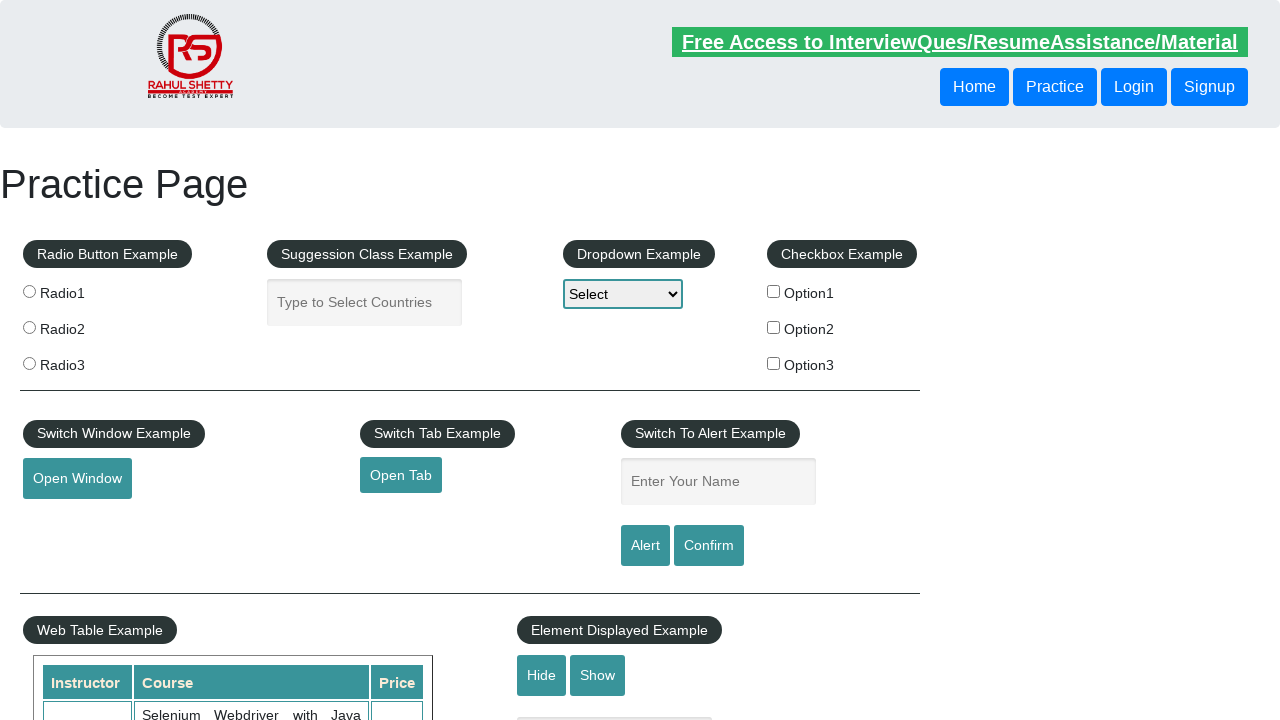

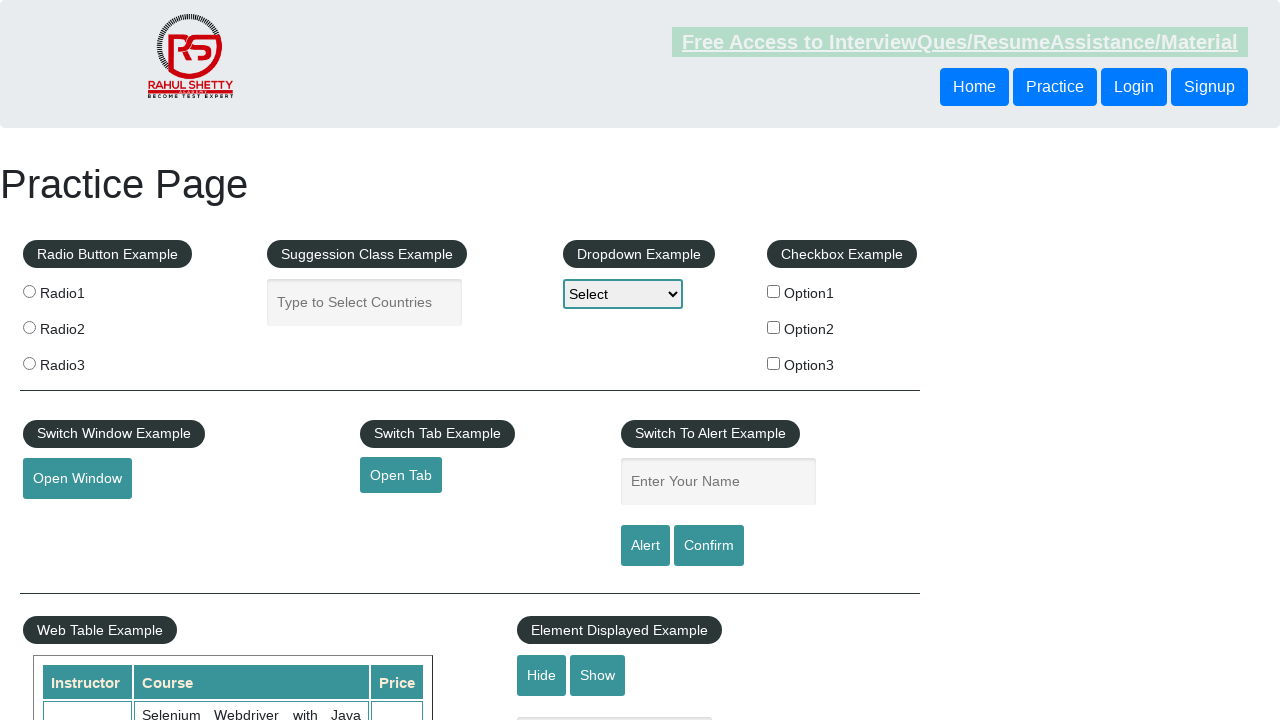